Tests a table grid on a practice website by reading all values from the 4th column, summing them, and verifying the sum matches the displayed total amount.

Starting URL: https://rahulshettyacademy.com/AutomationPractice/

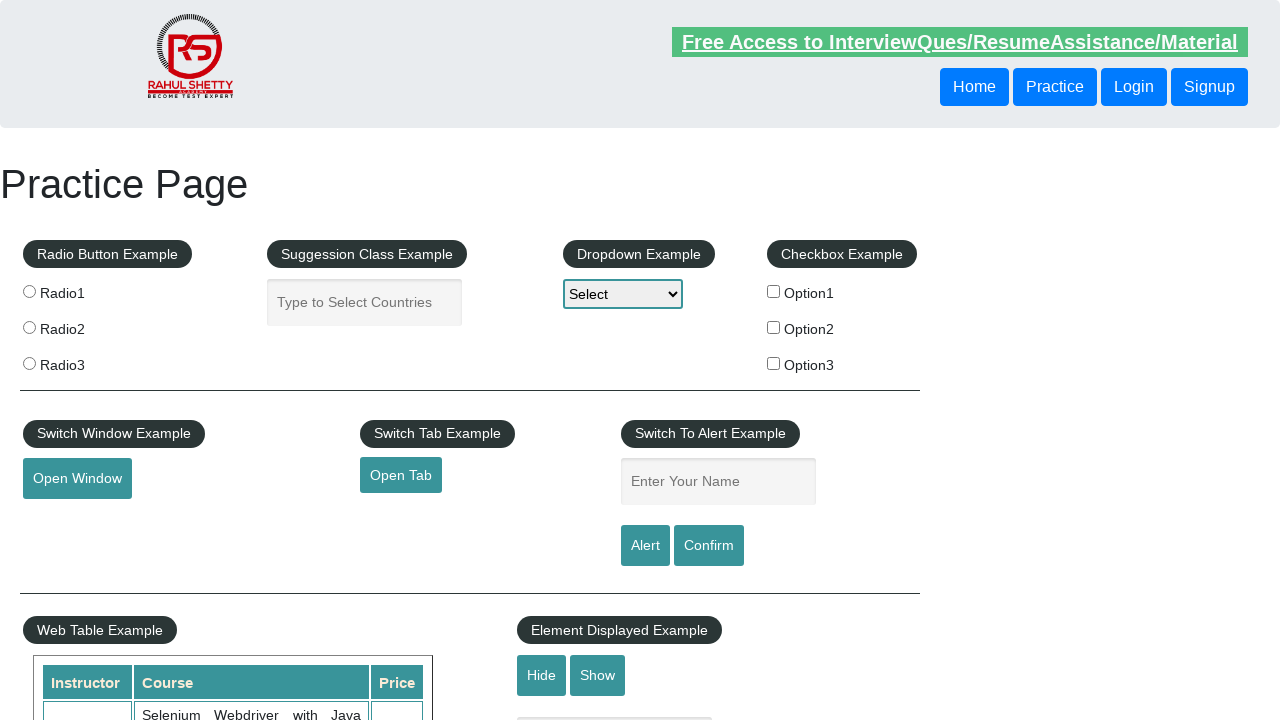

Waited for table grid to be visible
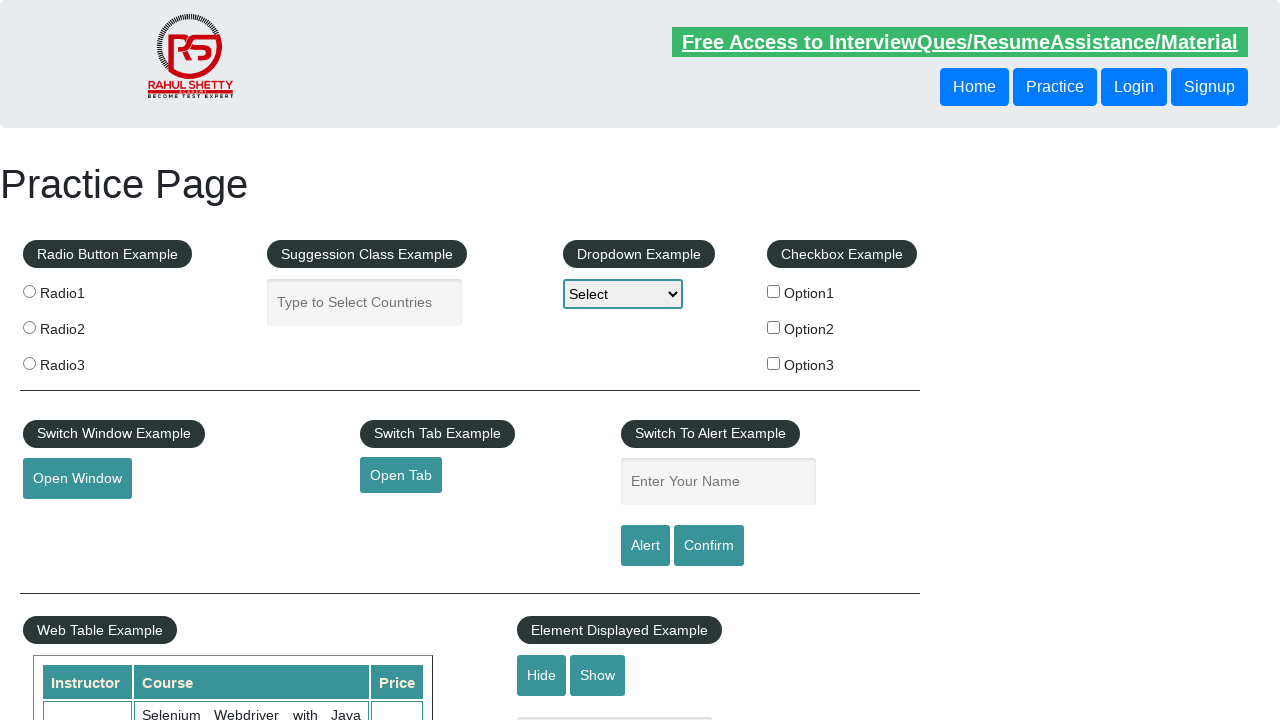

Retrieved all values from 4th column of table grid
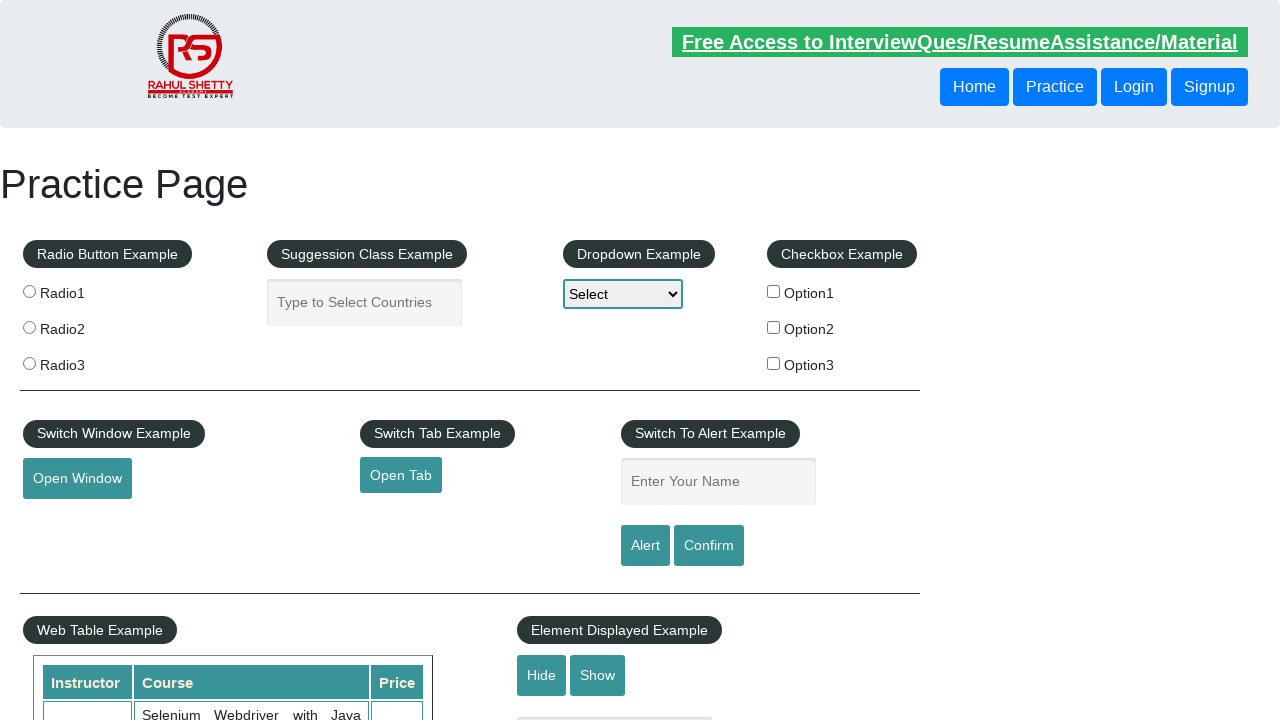

Calculated sum of all 4th column values: 296
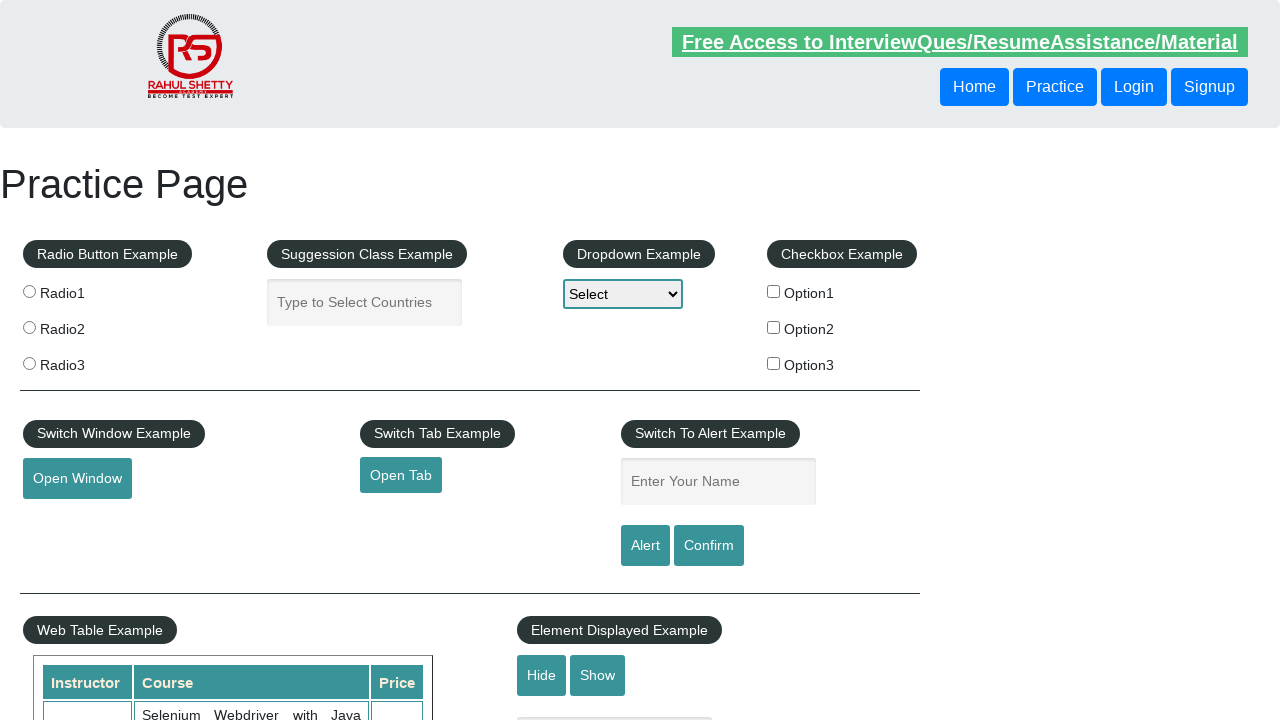

Retrieved displayed total amount text
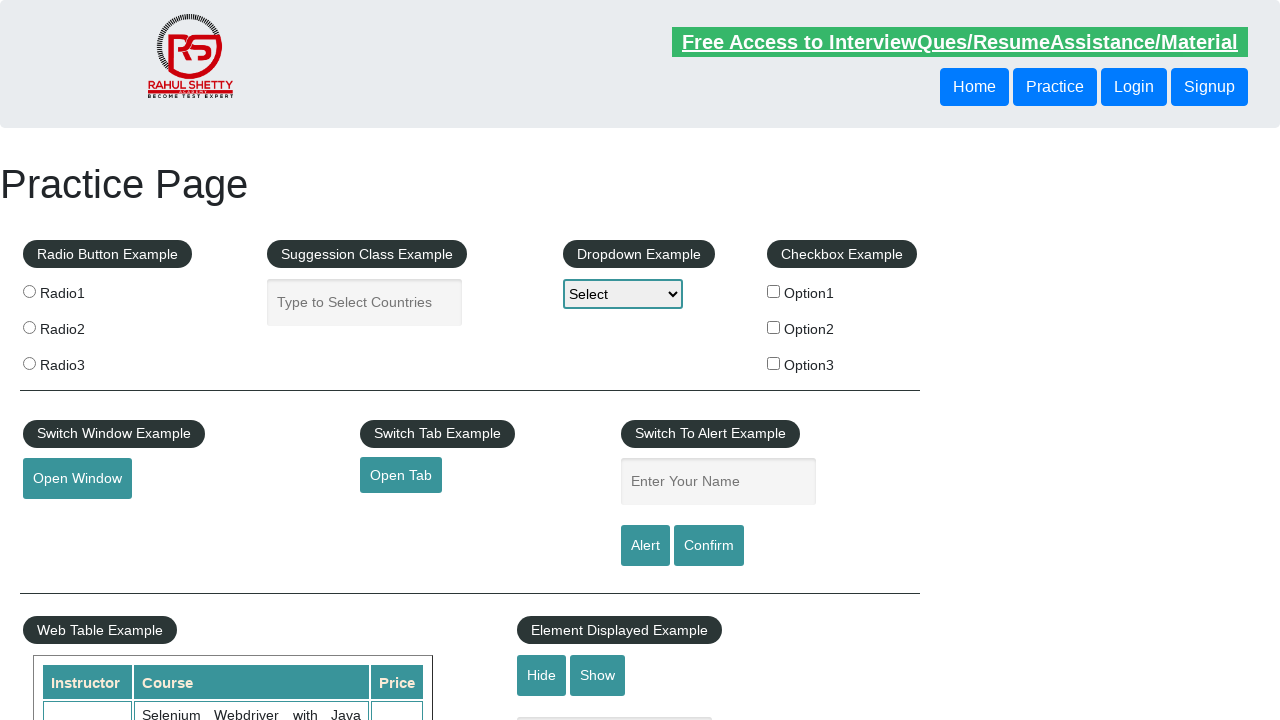

Parsed displayed total amount: 296
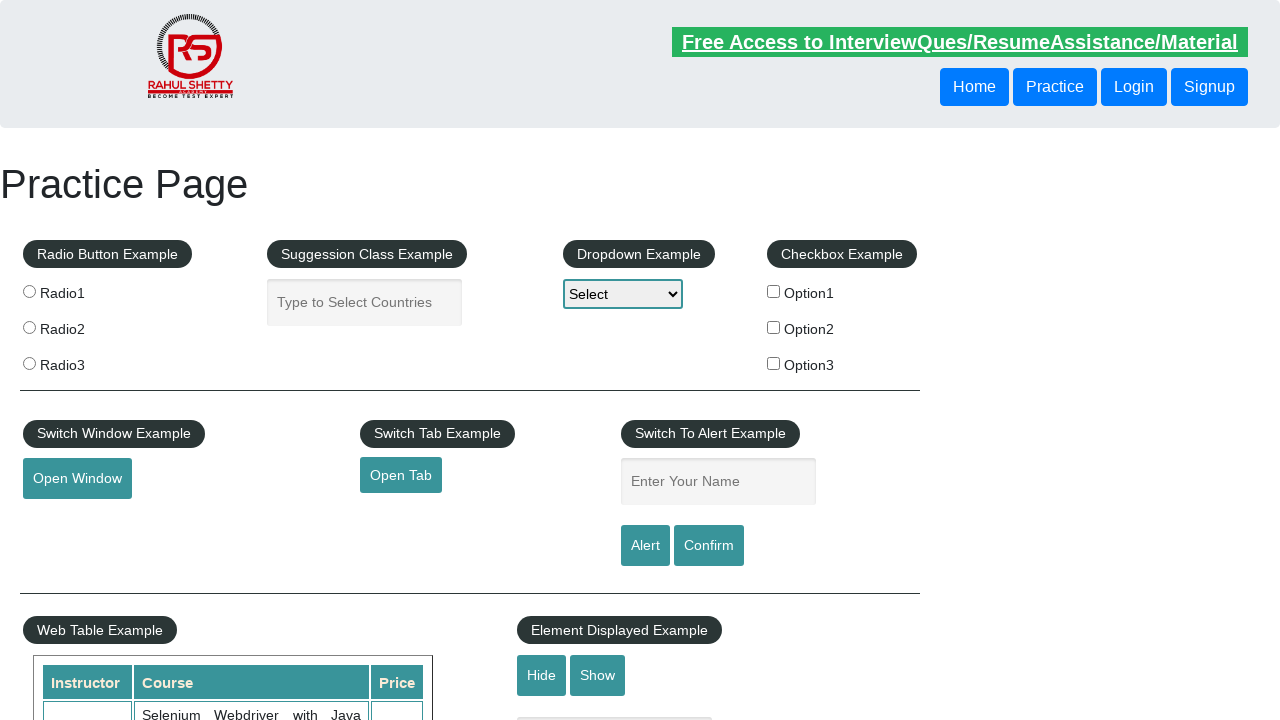

Verified calculated sum (296) matches displayed total (296)
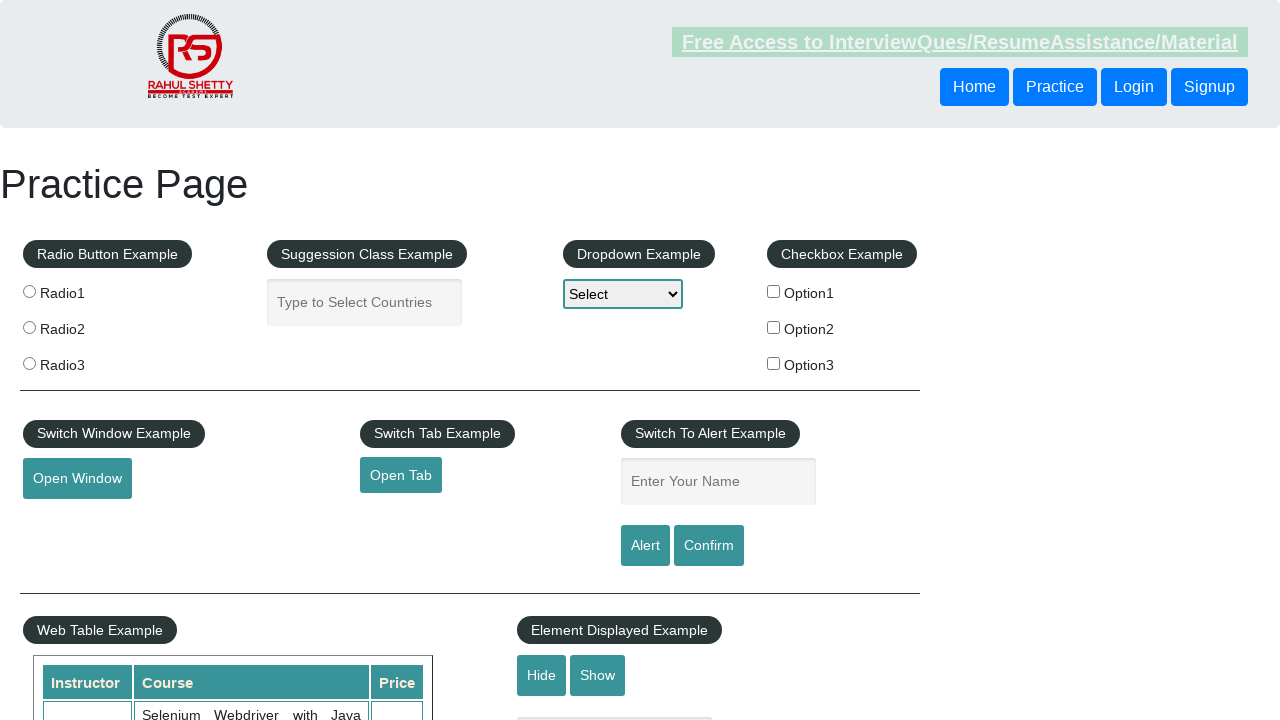

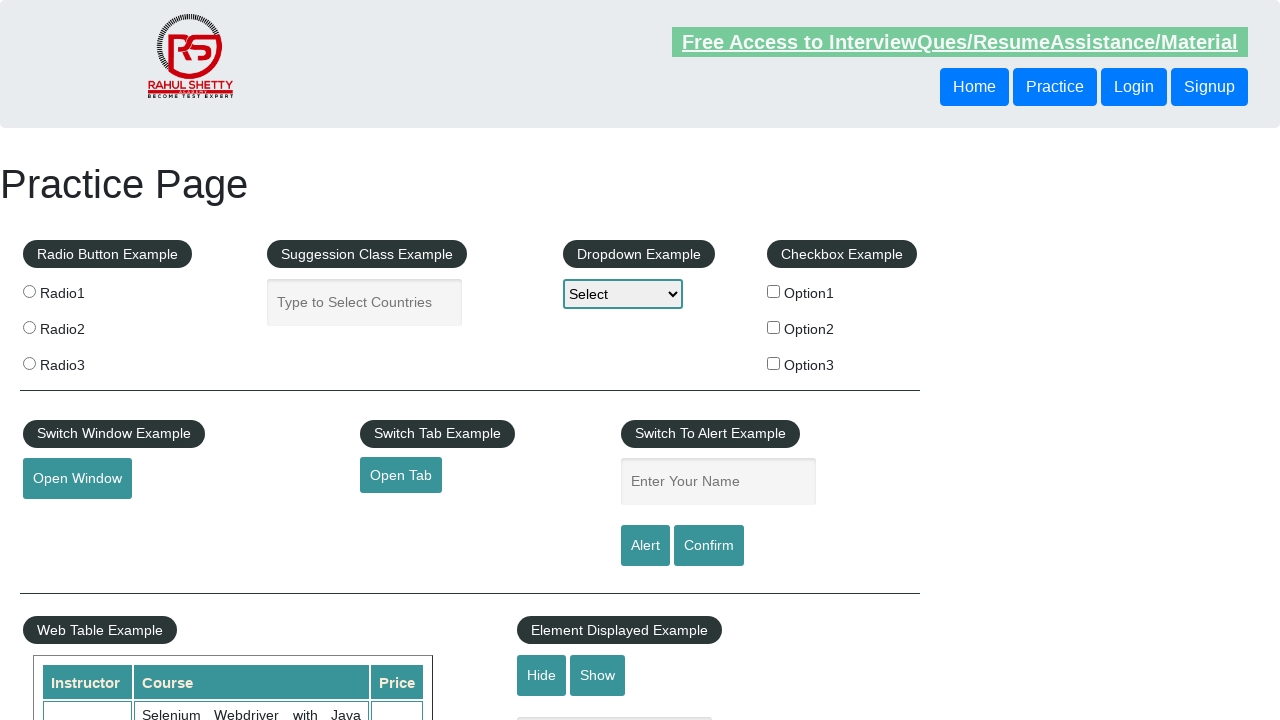